Tests JavaScript alert dialogs by clicking buttons that trigger JS Alert, JS Confirm, and JS Prompt dialogs, then interacts with each dialog type and verifies the result text is displayed correctly.

Starting URL: http://the-internet.herokuapp.com/javascript_alerts

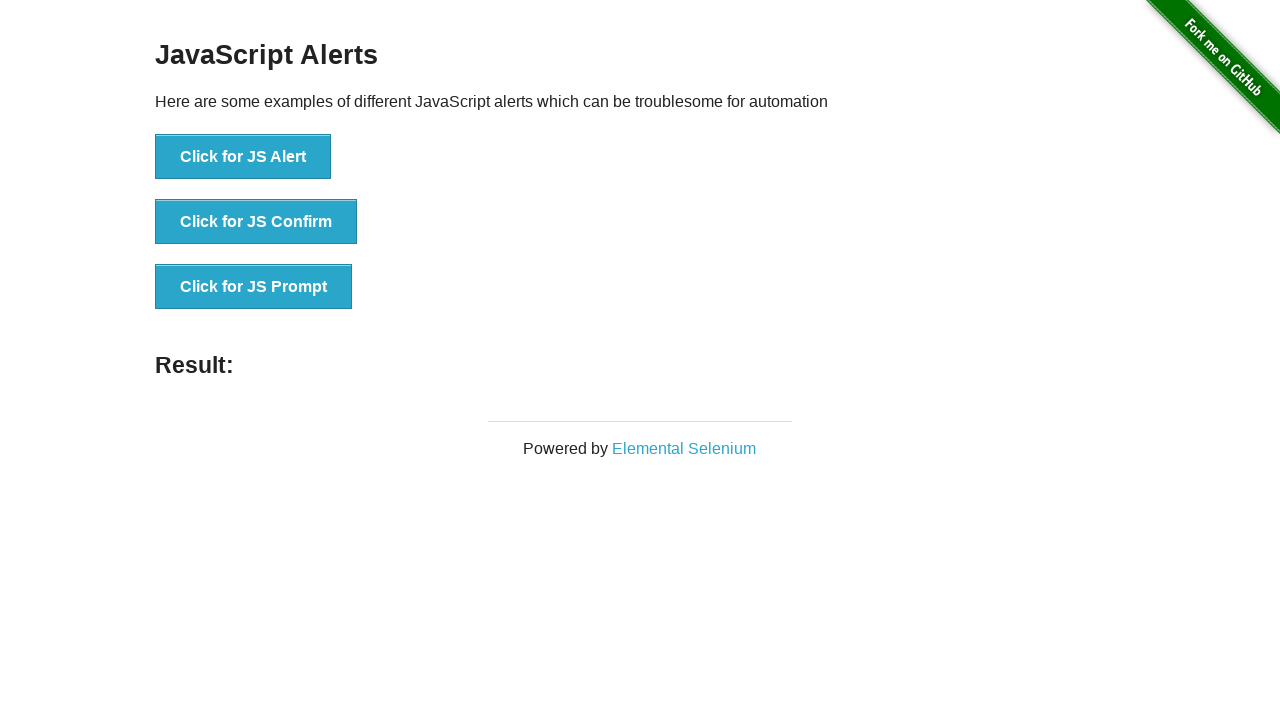

Waited for page content to load
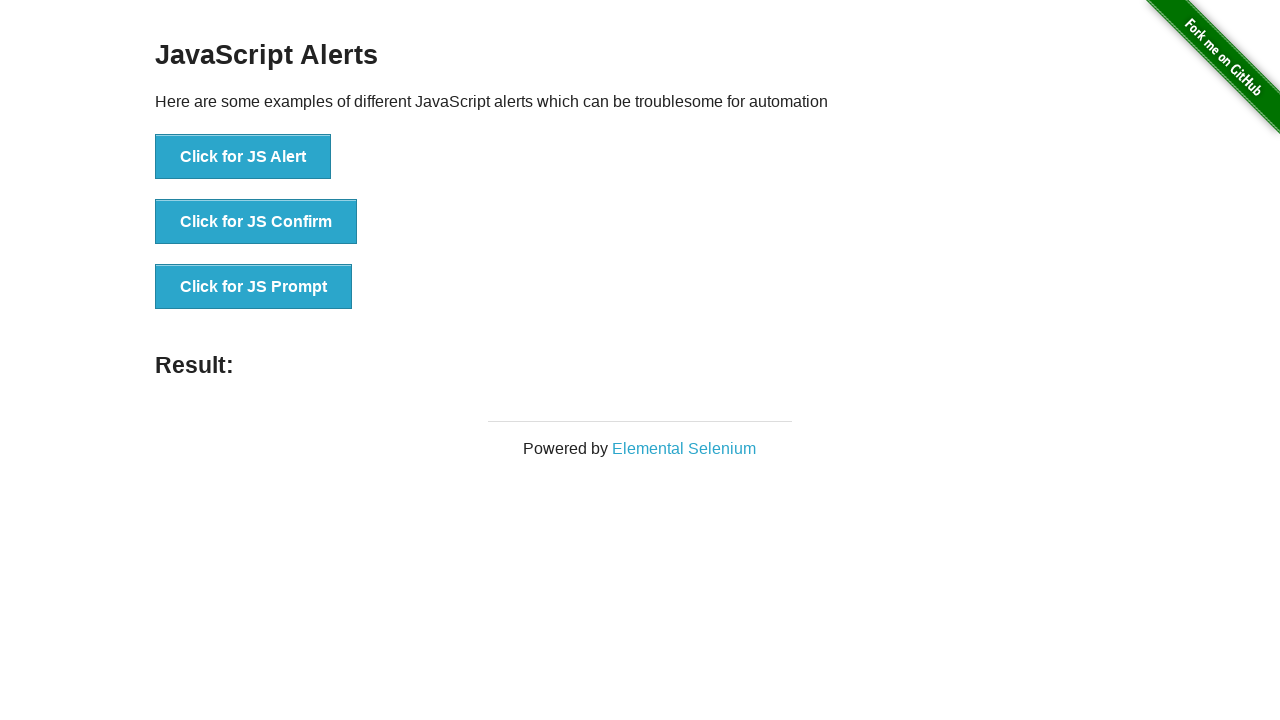

Generated random string for prompt input
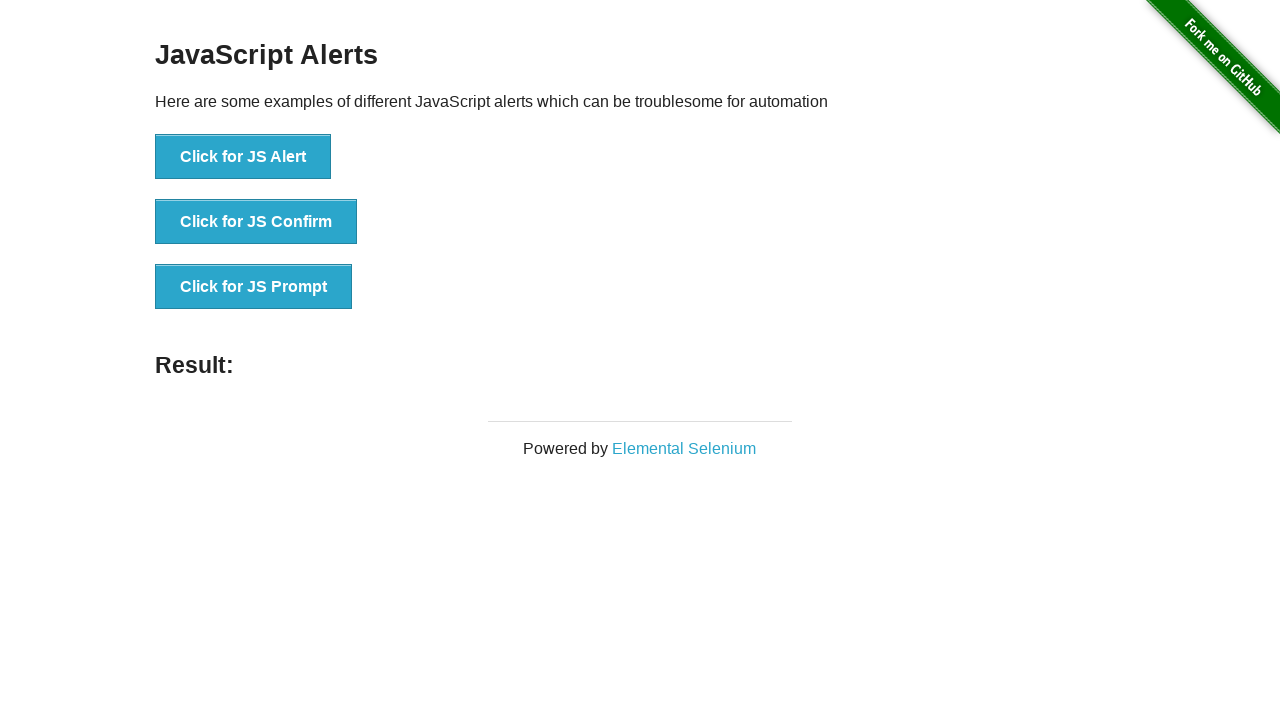

Located JS Alert button
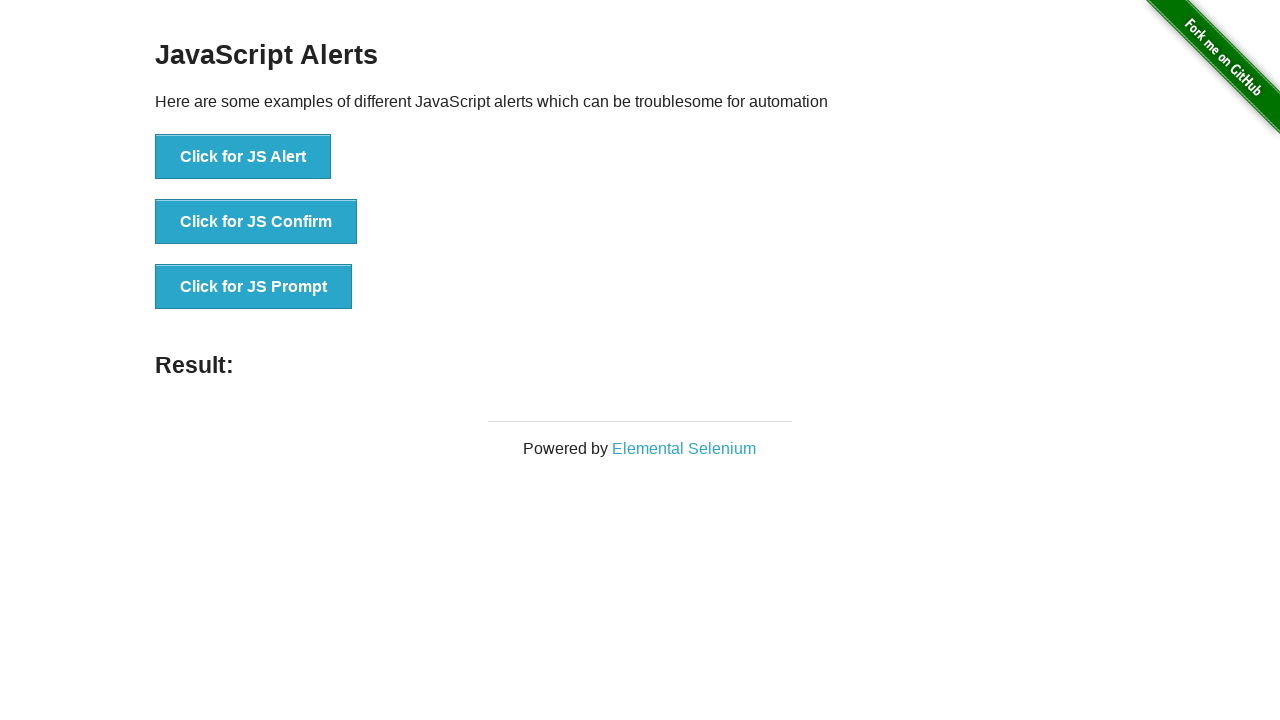

Clicked JS Alert button and accepted the dialog at (243, 157) on xpath=//button[text() = 'Click for JS Alert']
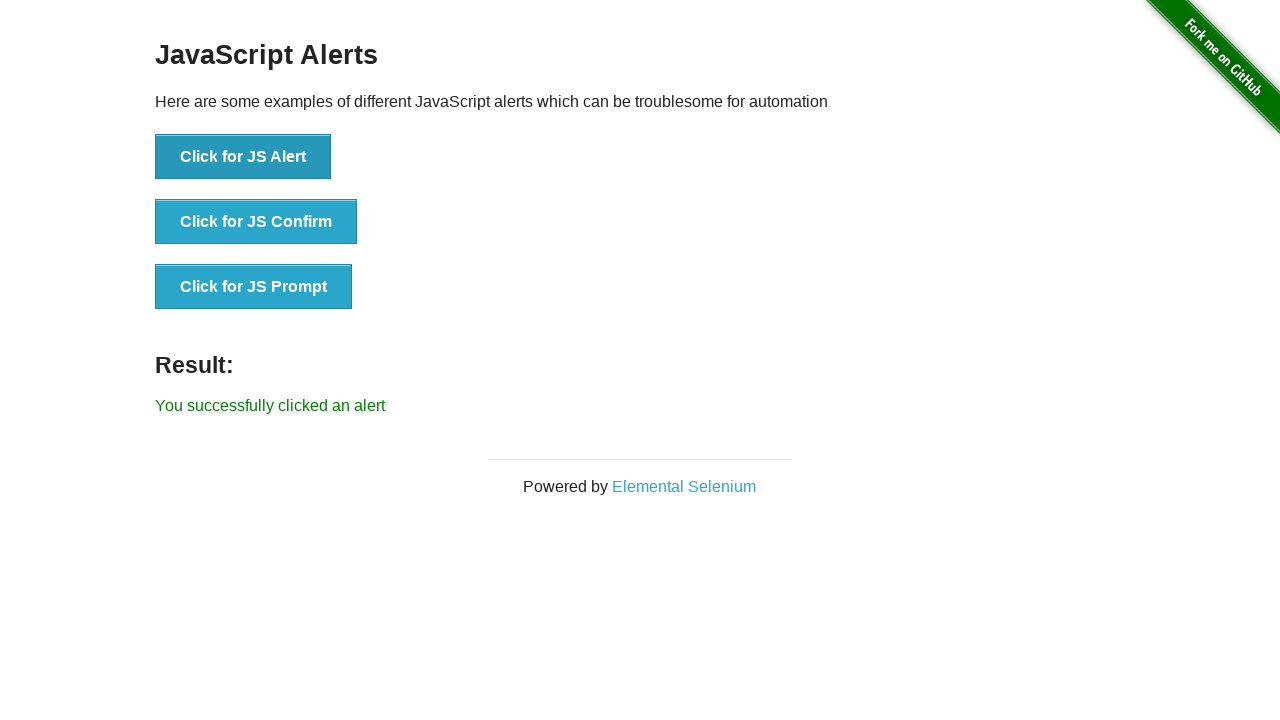

Waited for result text to appear
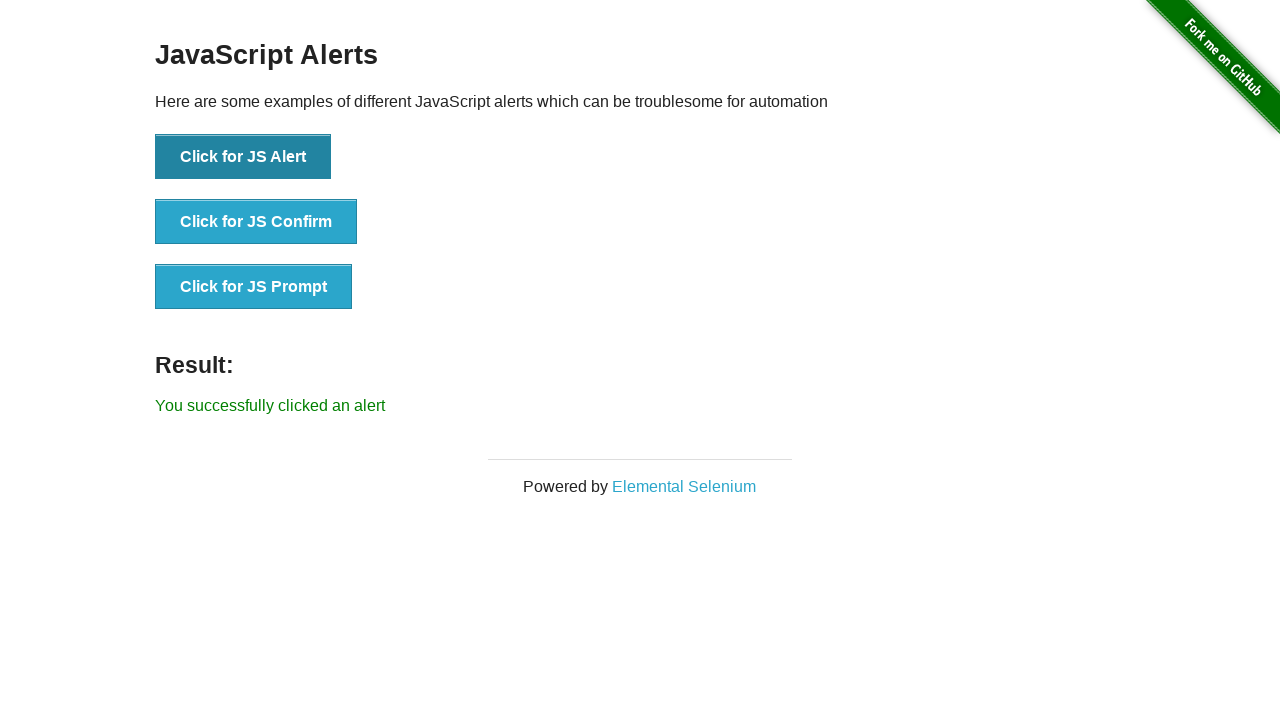

Retrieved result text from JS Alert test
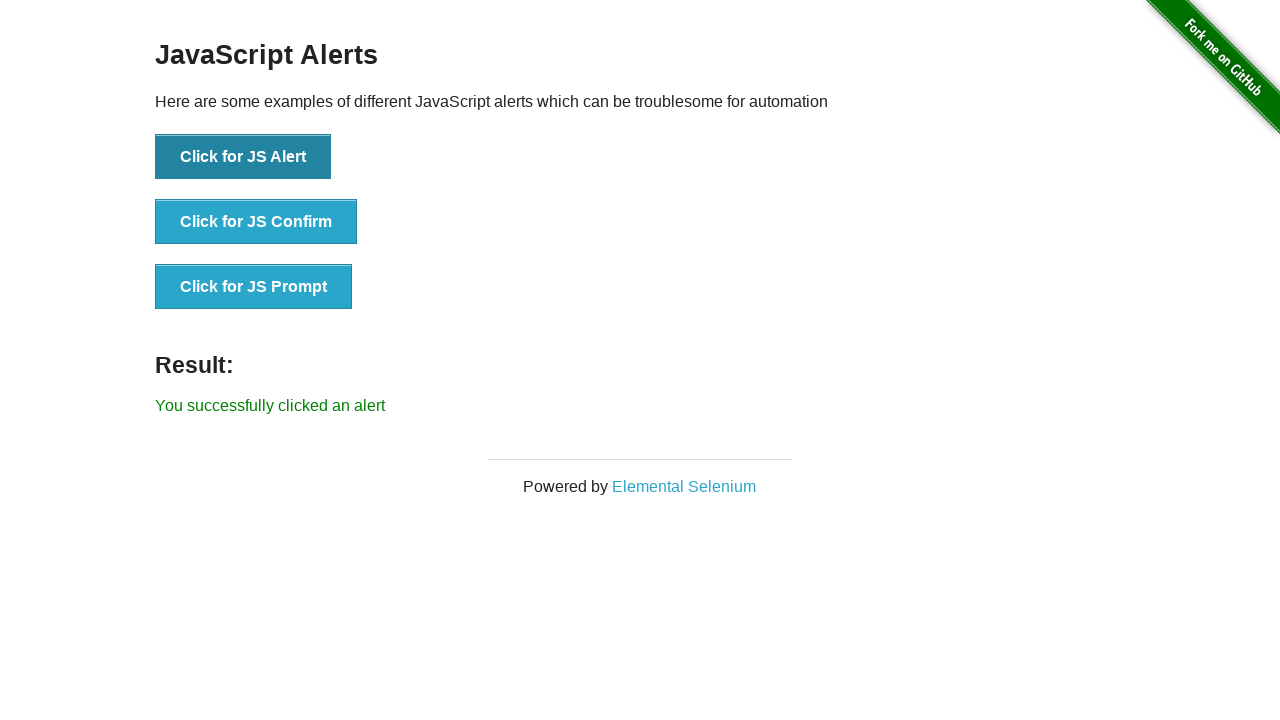

Verified JS Alert result text is correct
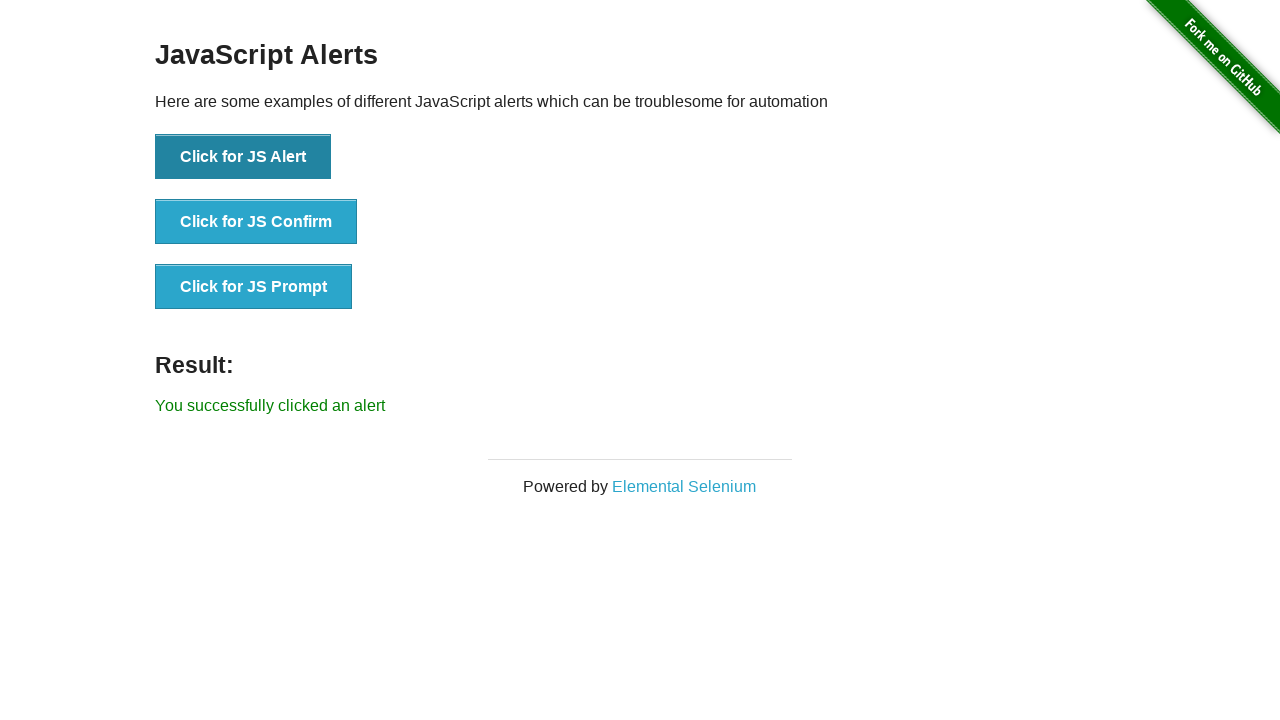

Clicked JS Confirm button and accepted the dialog at (256, 222) on xpath=//button[text() = 'Click for JS Confirm']
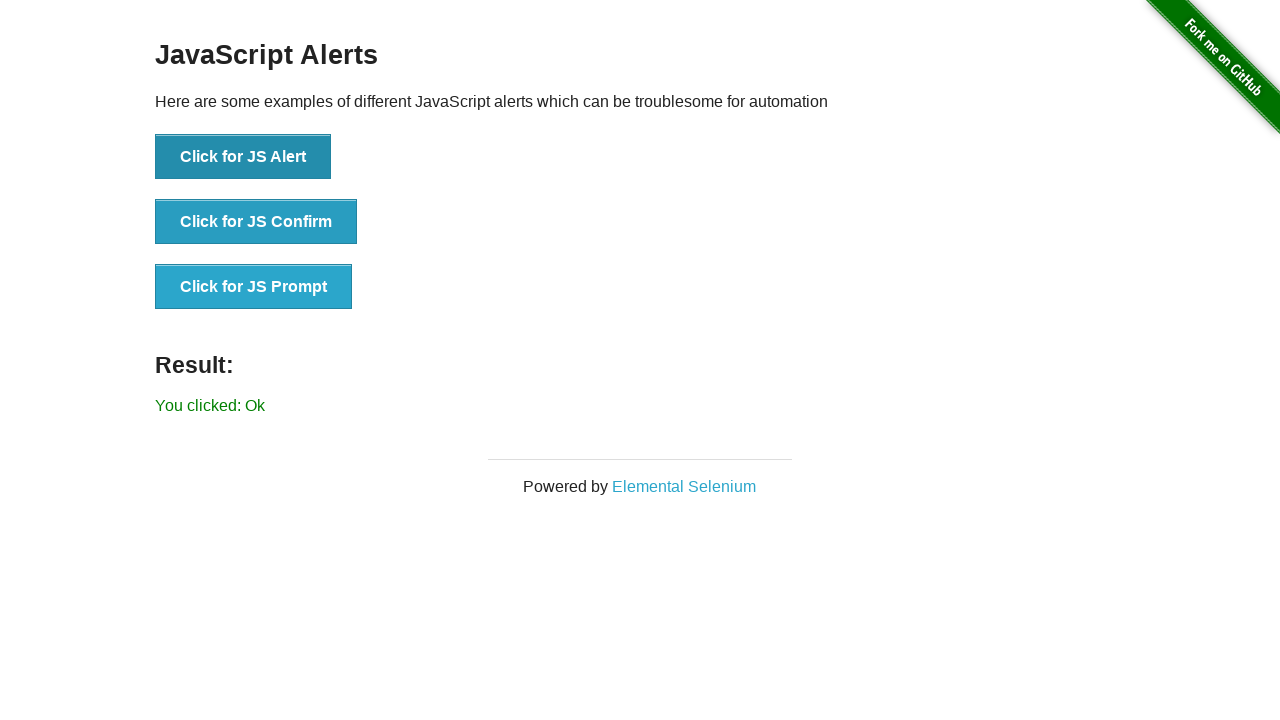

Retrieved result text from JS Confirm test
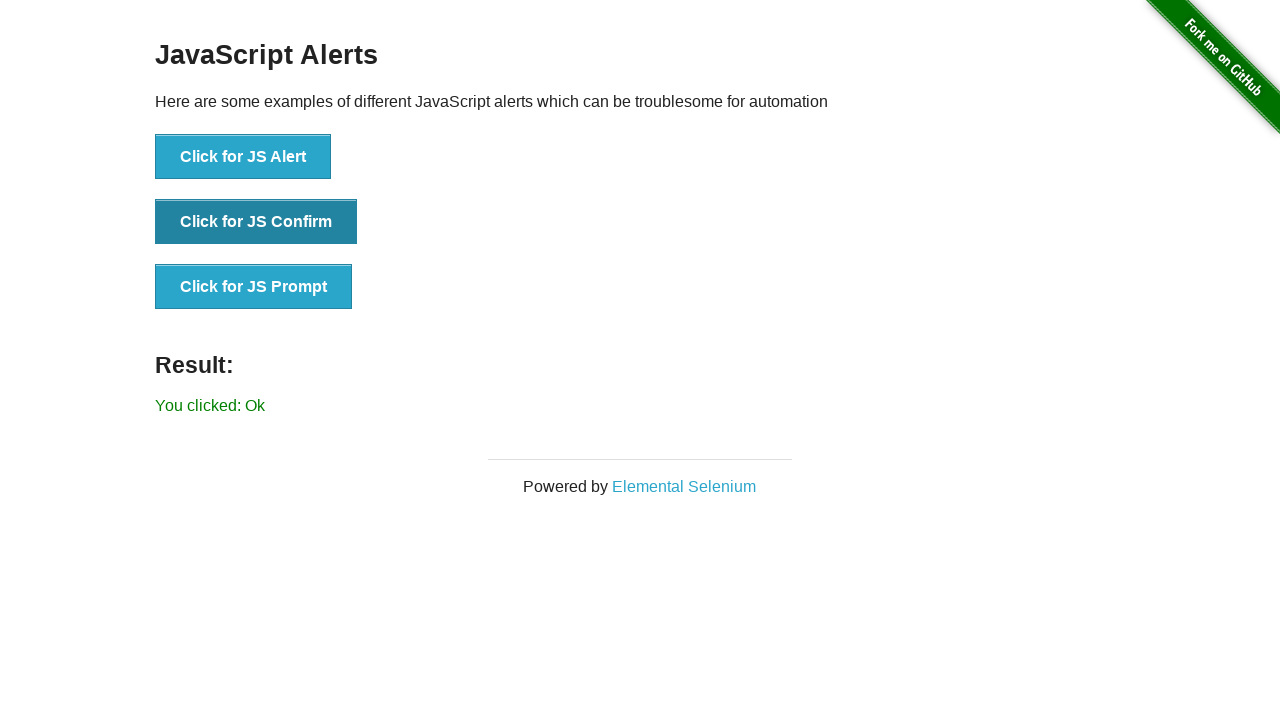

Verified JS Confirm result text is correct
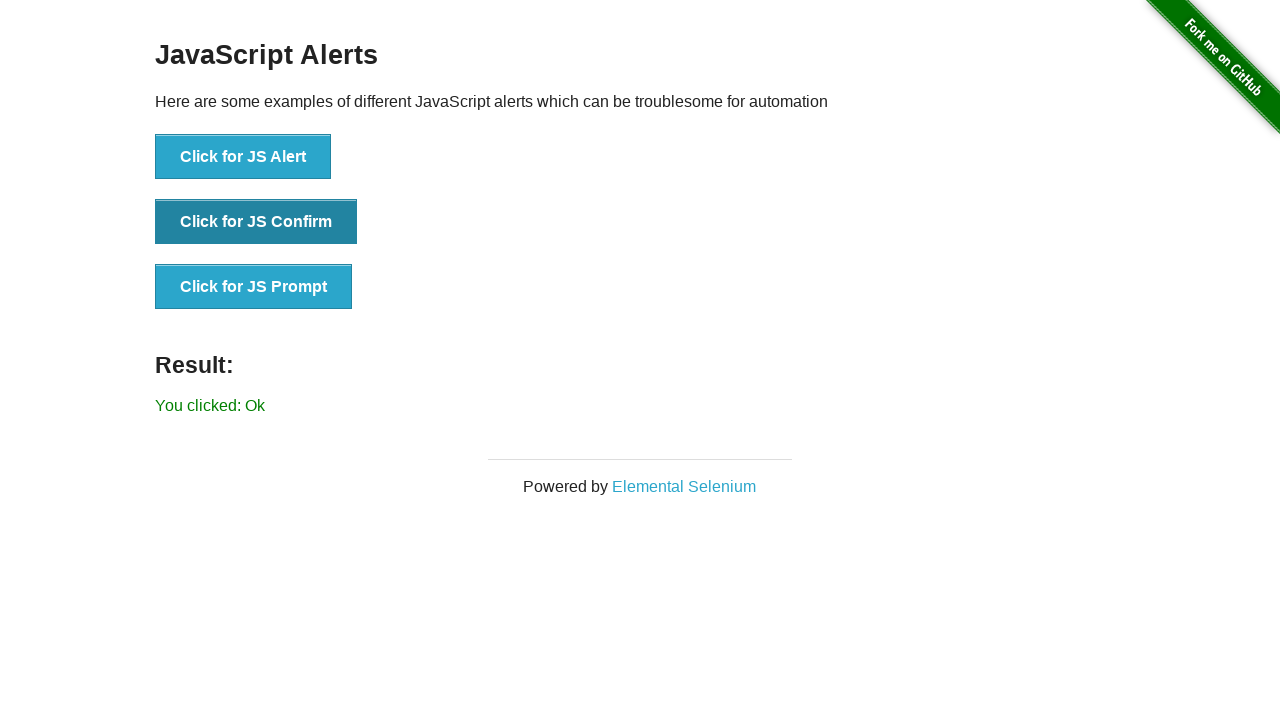

Clicked JS Prompt button and entered 'kJsHnAmBvR' in the dialog at (254, 287) on xpath=//button[text() = 'Click for JS Prompt']
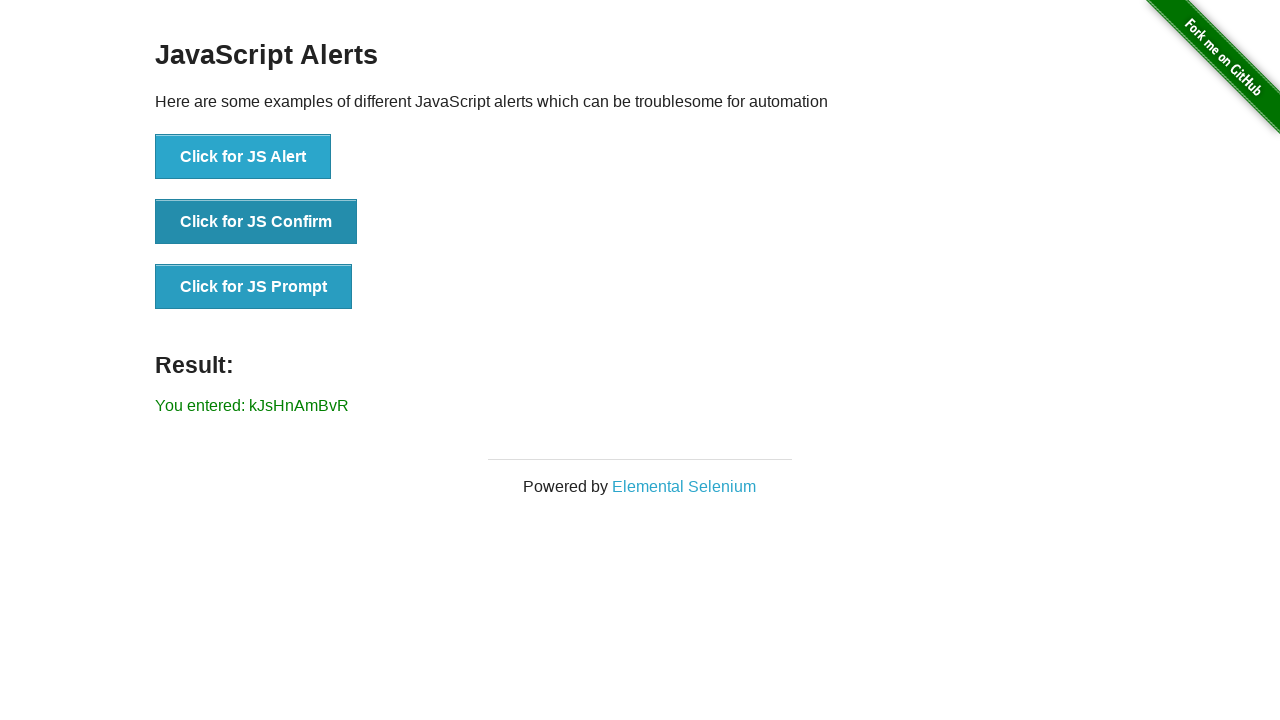

Retrieved result text from JS Prompt test
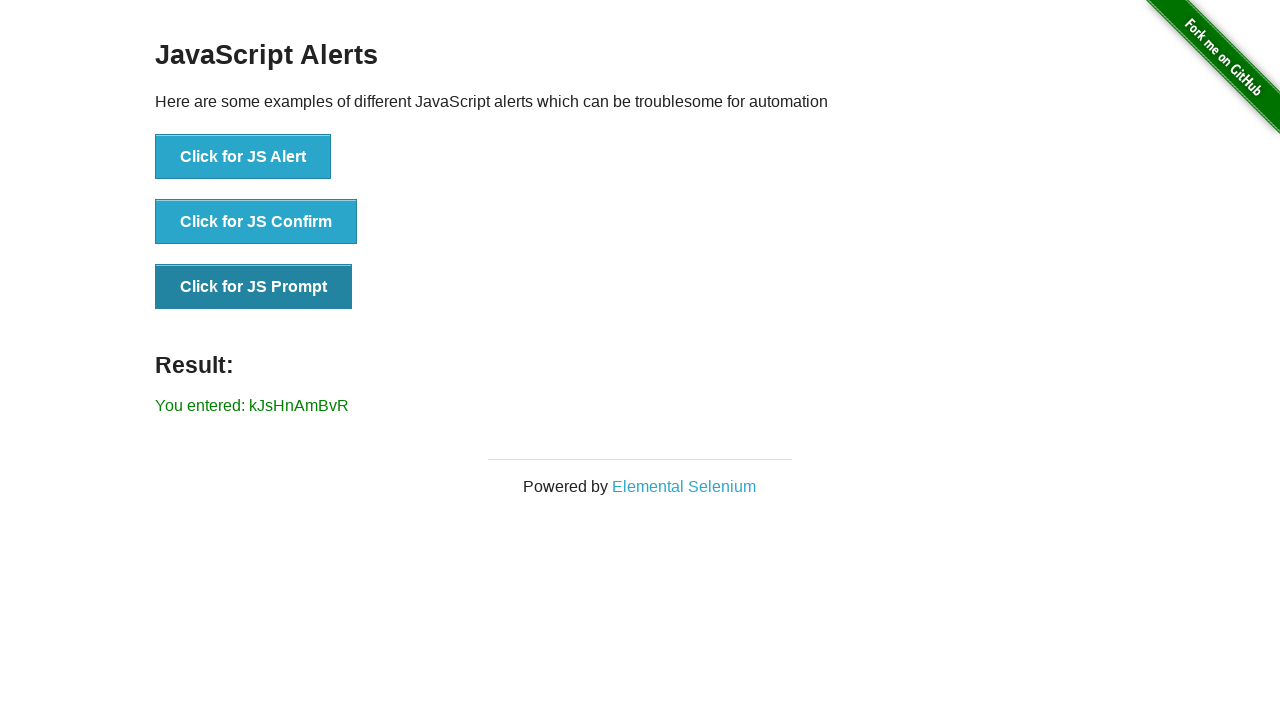

Verified JS Prompt result text matches entered value
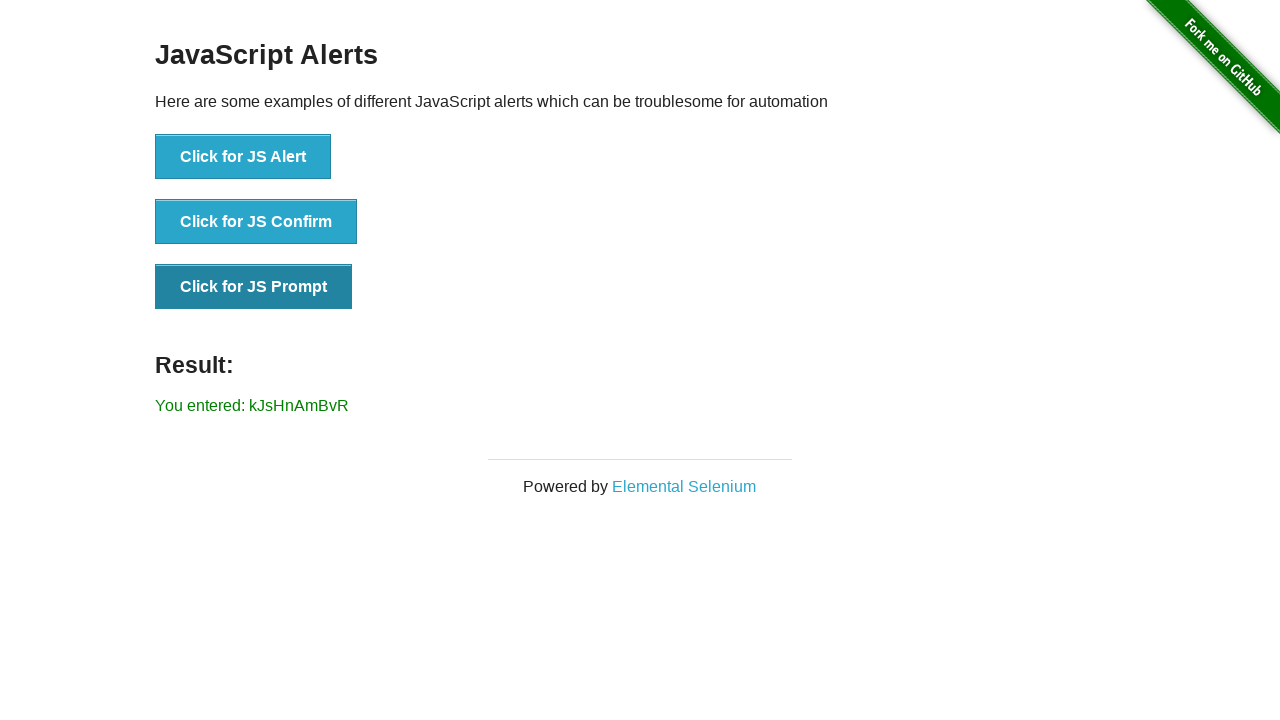

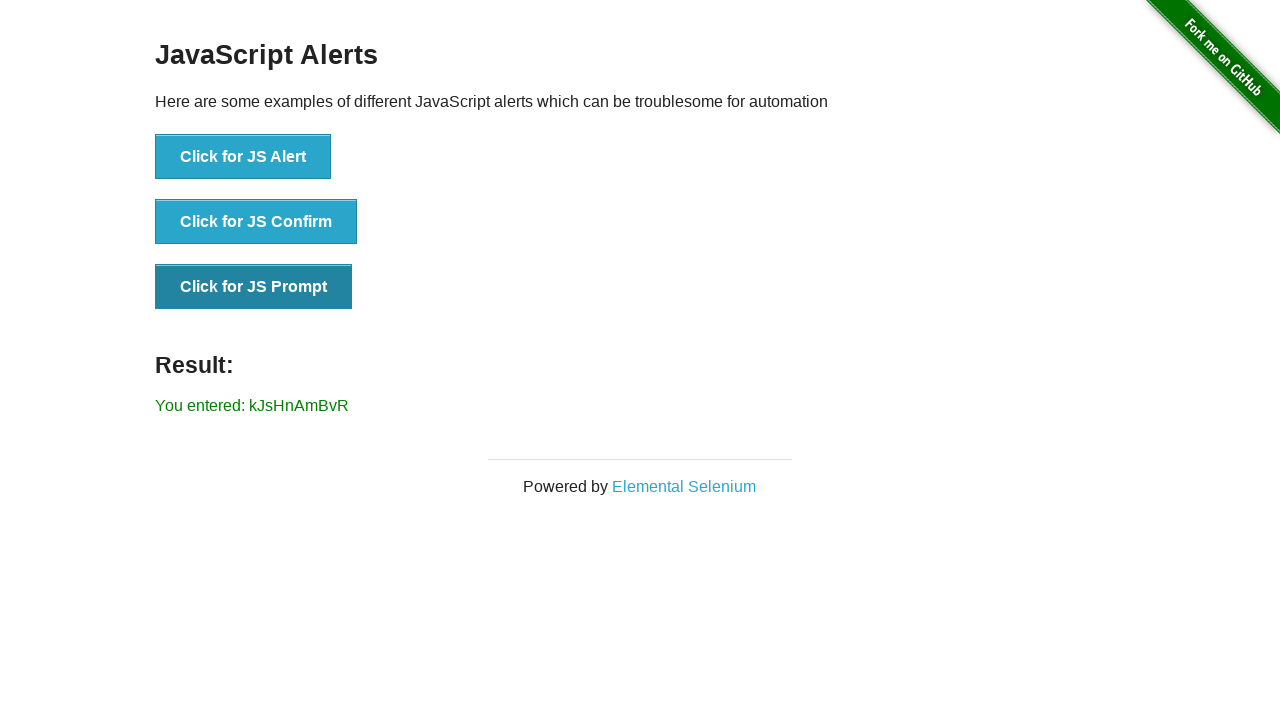